Tests e-commerce functionality by searching for specific products and adding them to cart

Starting URL: https://rahulshettyacademy.com/seleniumPractise

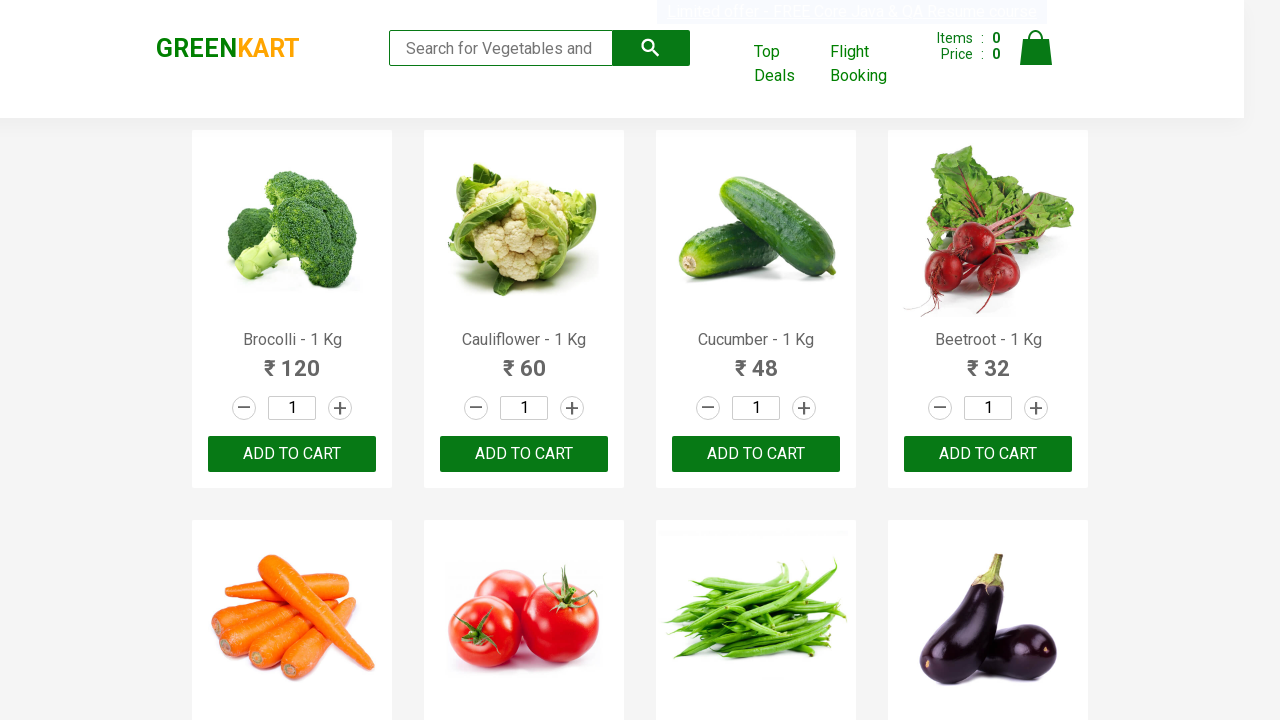

Waited 3 seconds for products to load
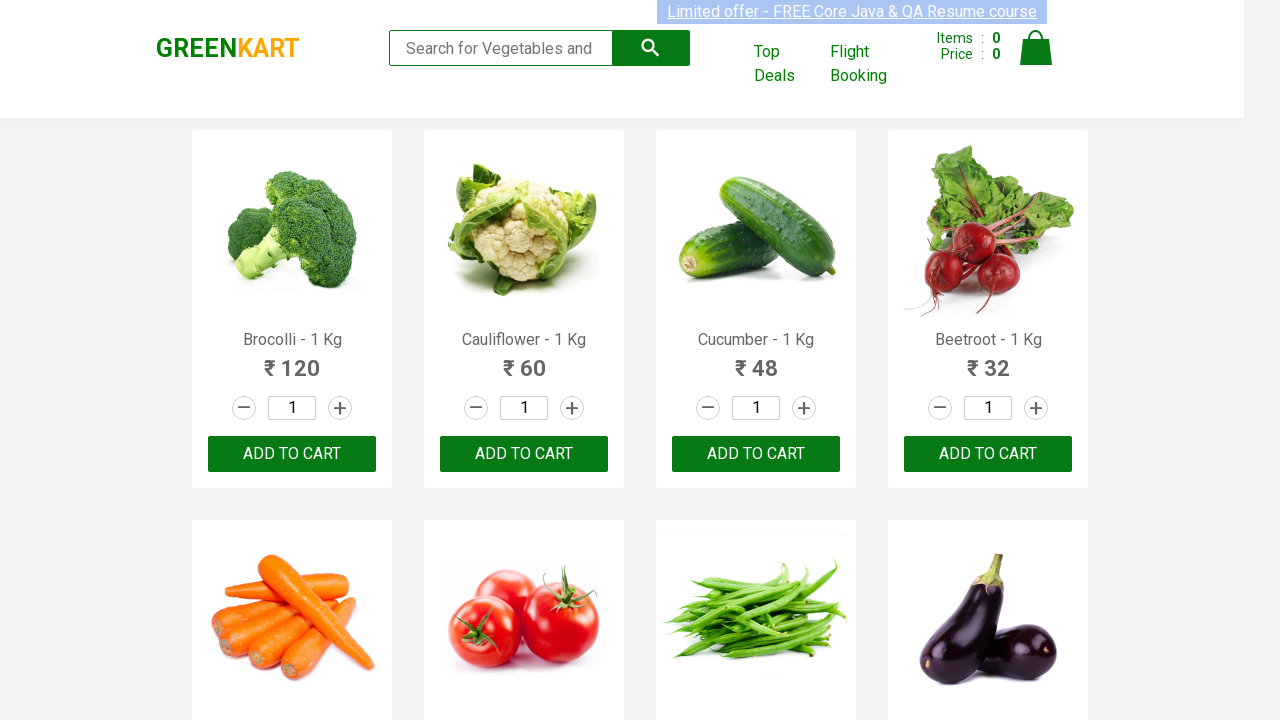

Defined list of items to add to cart: Cauliflower, Potato, Cucumber, Brocolli
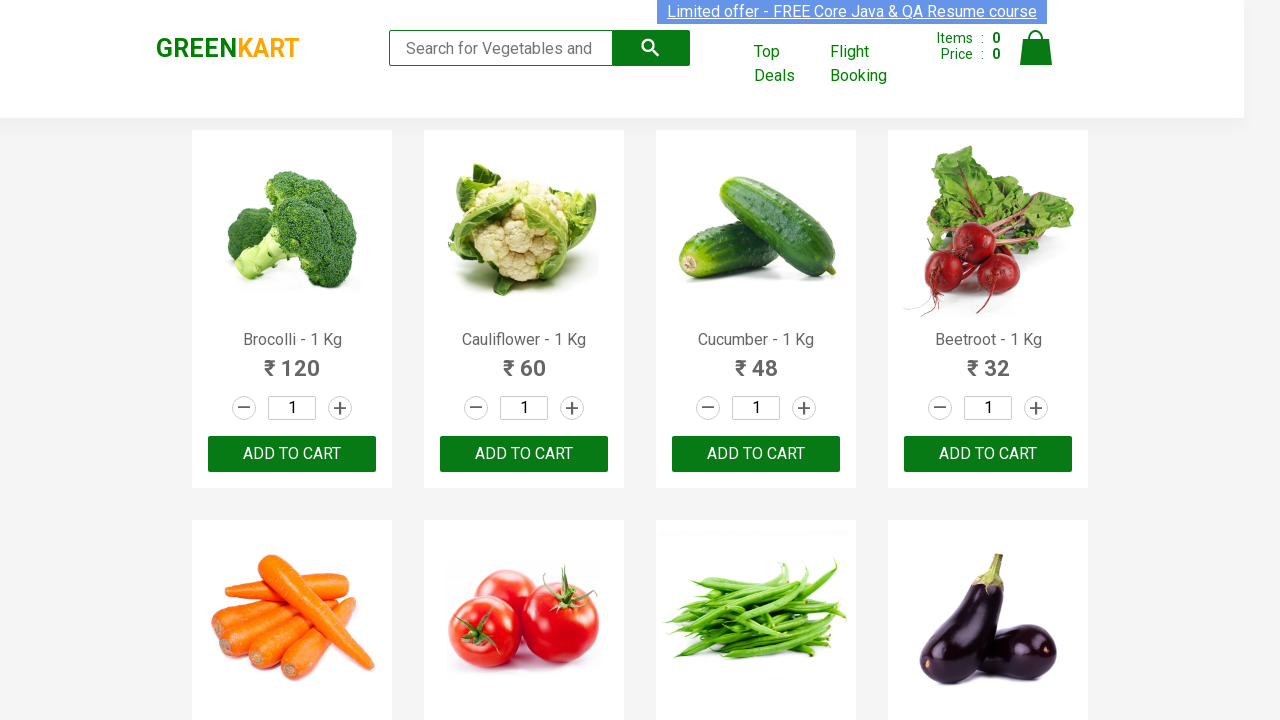

Retrieved all product name elements from the page
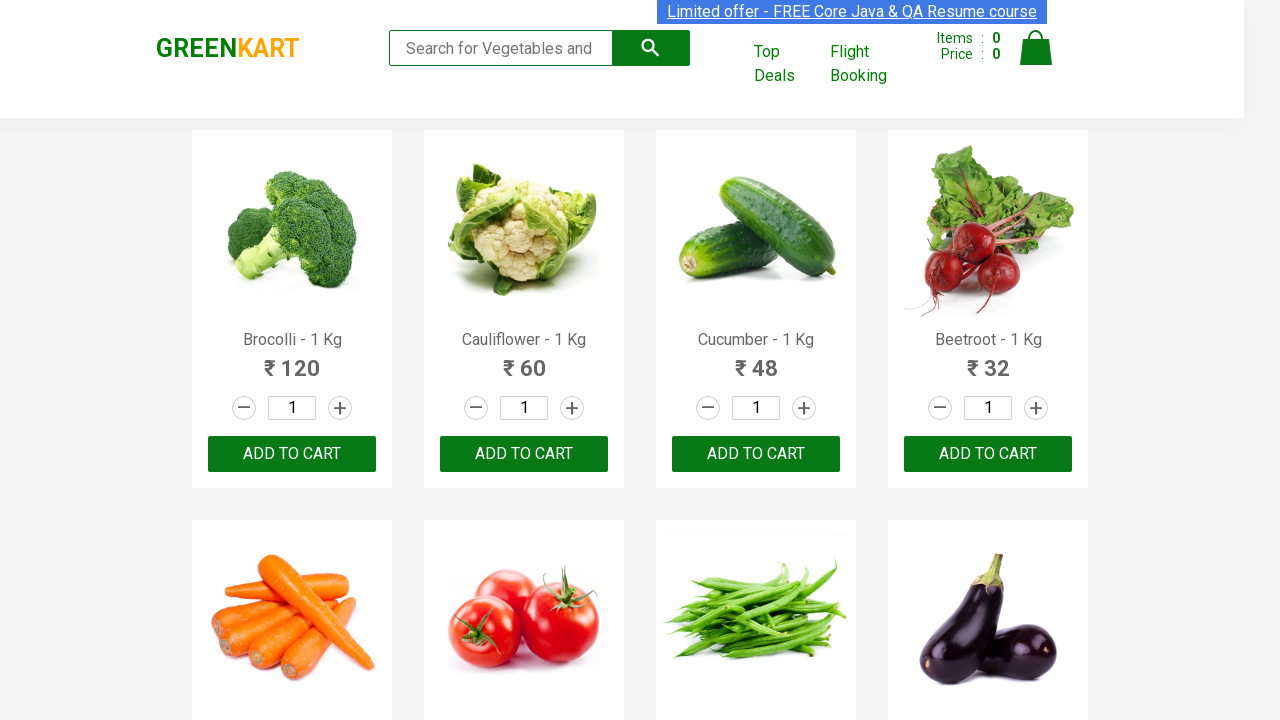

Extracted product name: Brocolli
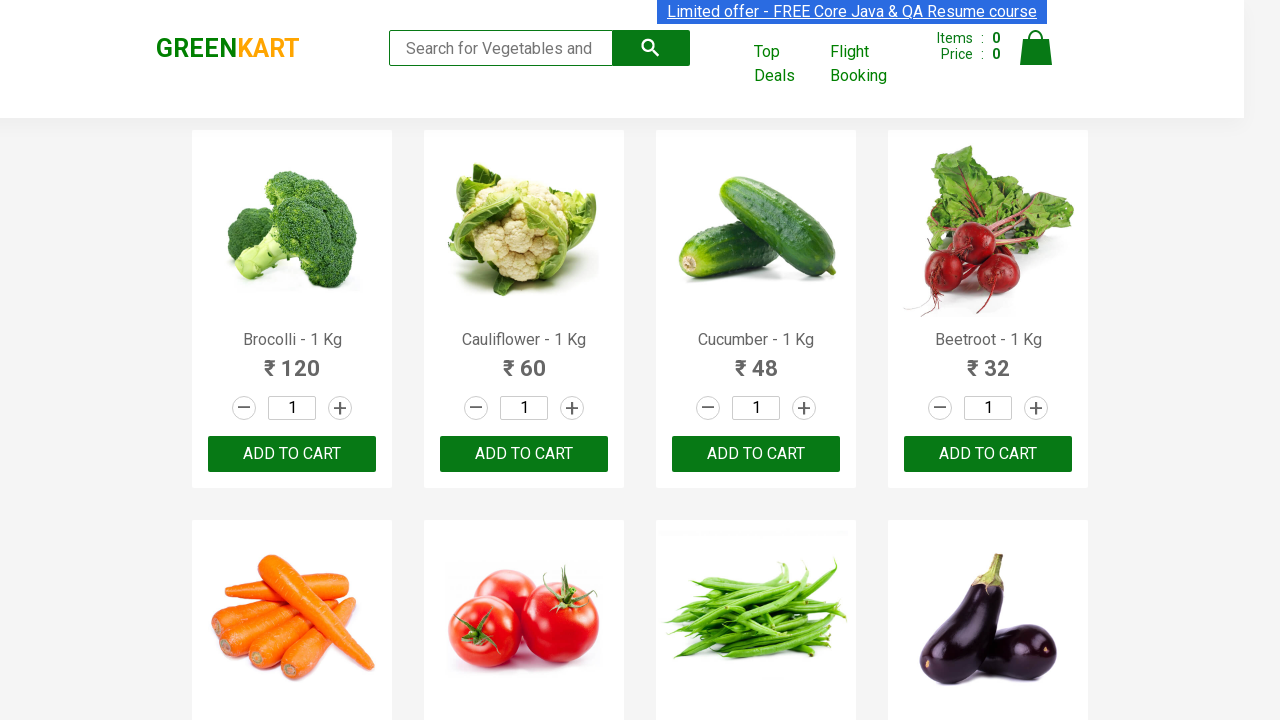

Clicked 'ADD TO CART' button for Brocolli at (292, 454) on xpath=//button[text()='ADD TO CART'] >> nth=0
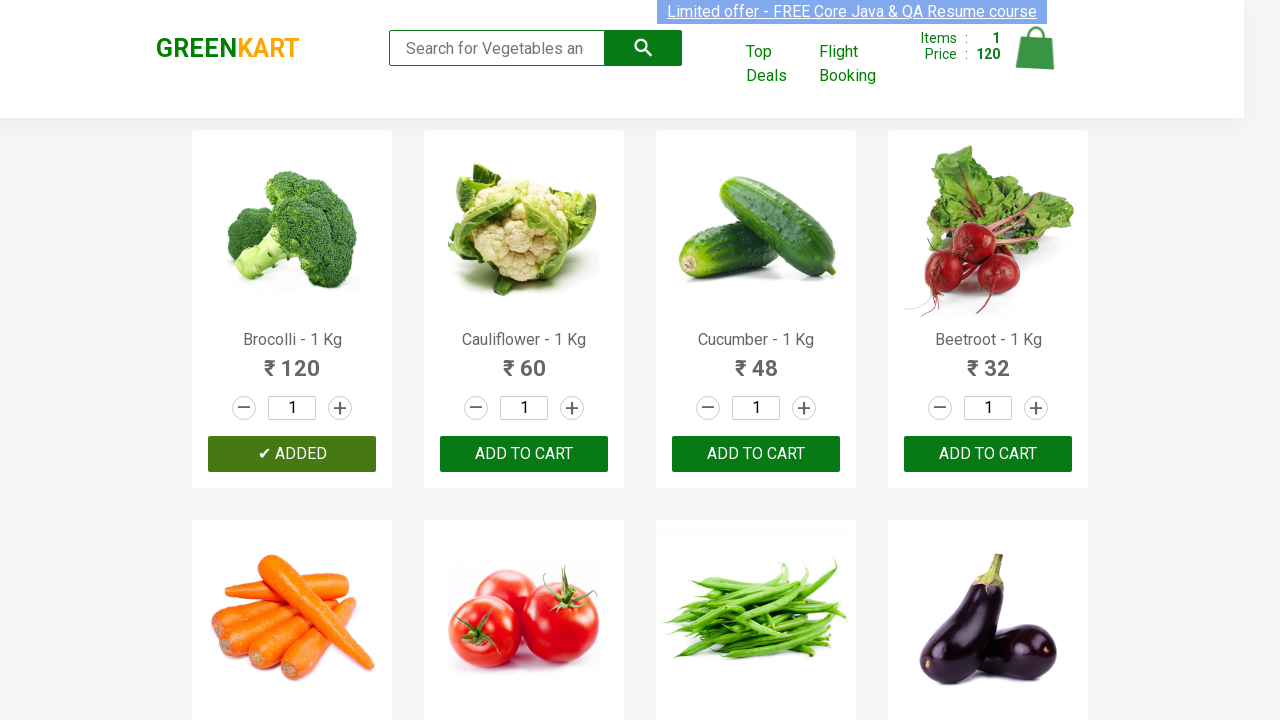

Extracted product name: Cauliflower
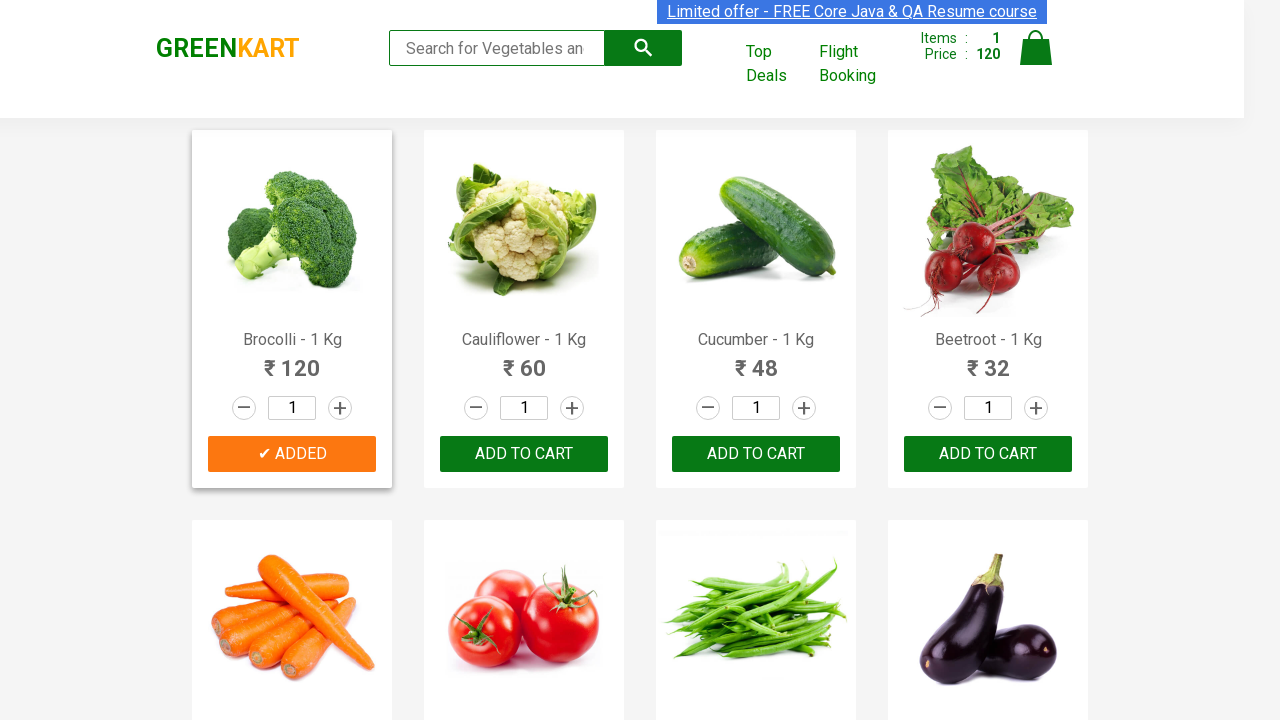

Clicked 'ADD TO CART' button for Cauliflower at (756, 454) on xpath=//button[text()='ADD TO CART'] >> nth=1
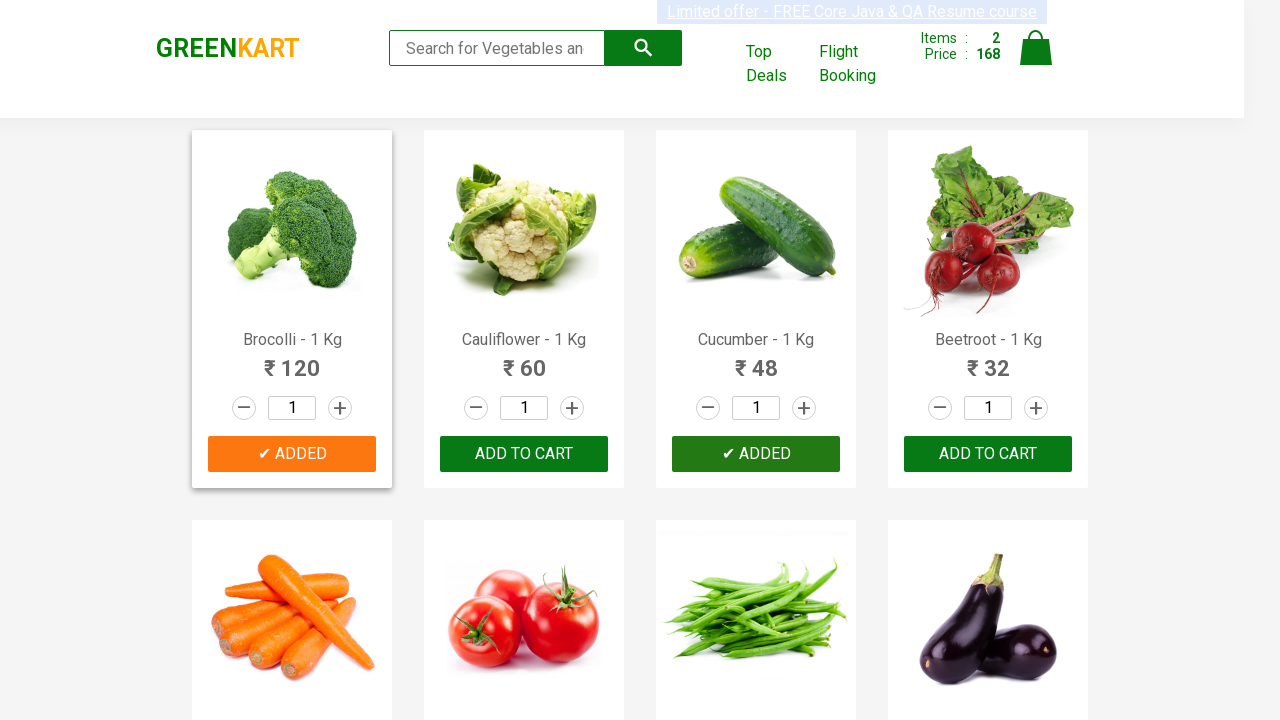

Extracted product name: Cucumber
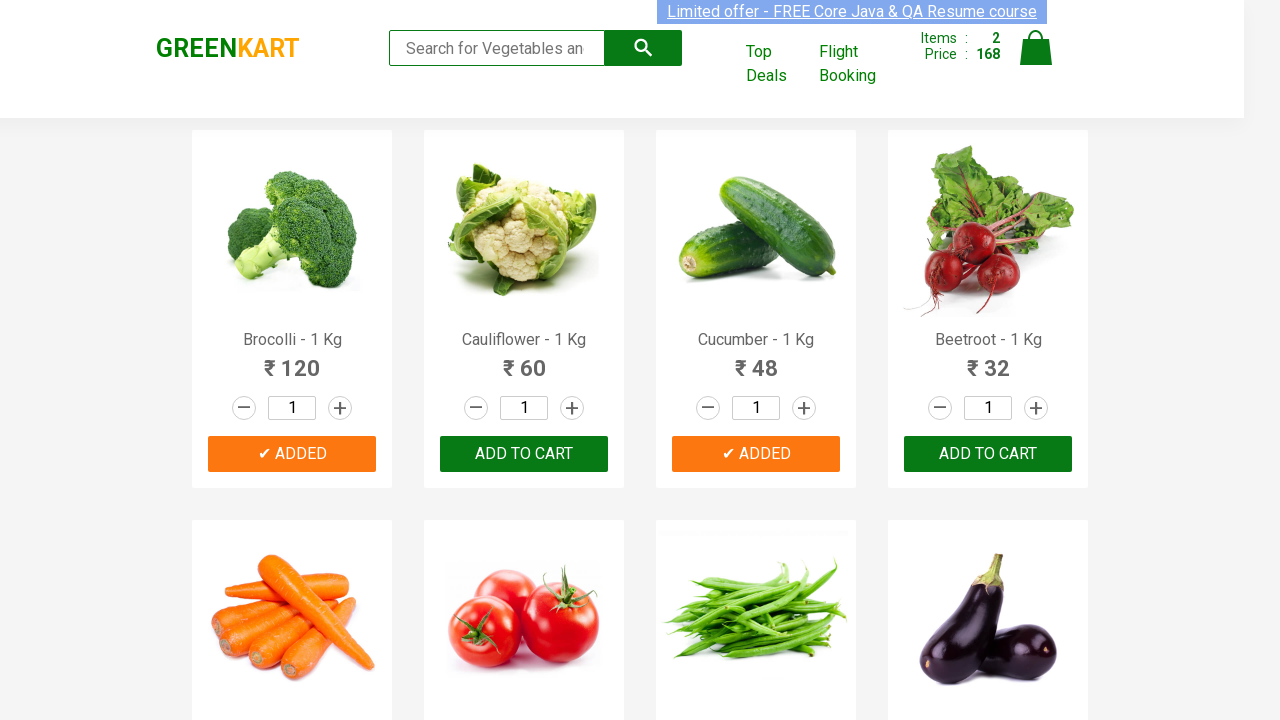

Clicked 'ADD TO CART' button for Cucumber at (292, 360) on xpath=//button[text()='ADD TO CART'] >> nth=2
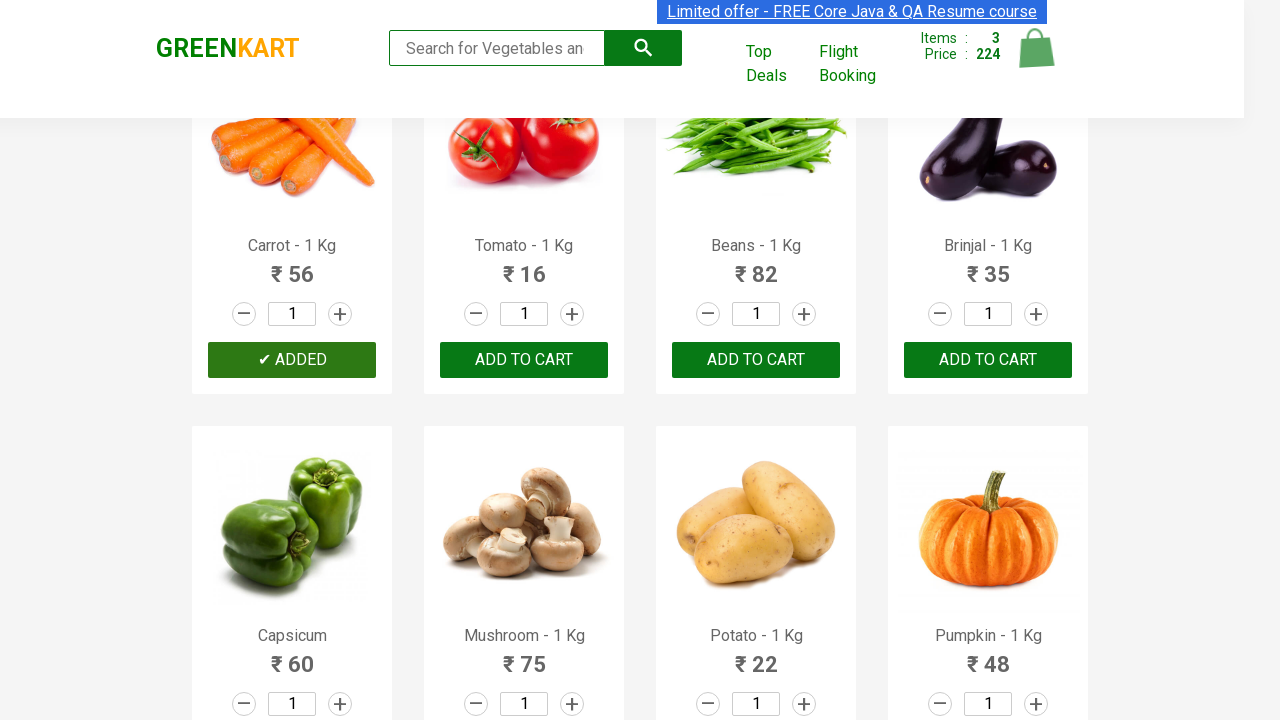

Extracted product name: Beetroot
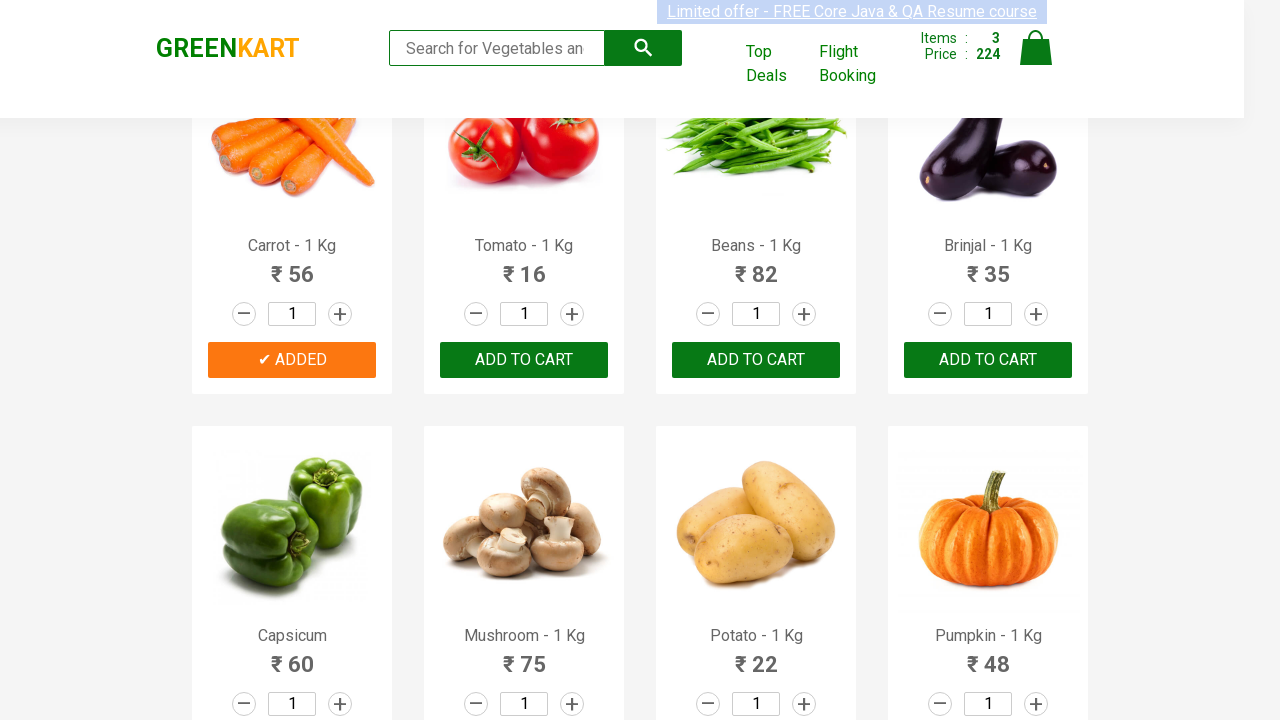

Extracted product name: Carrot
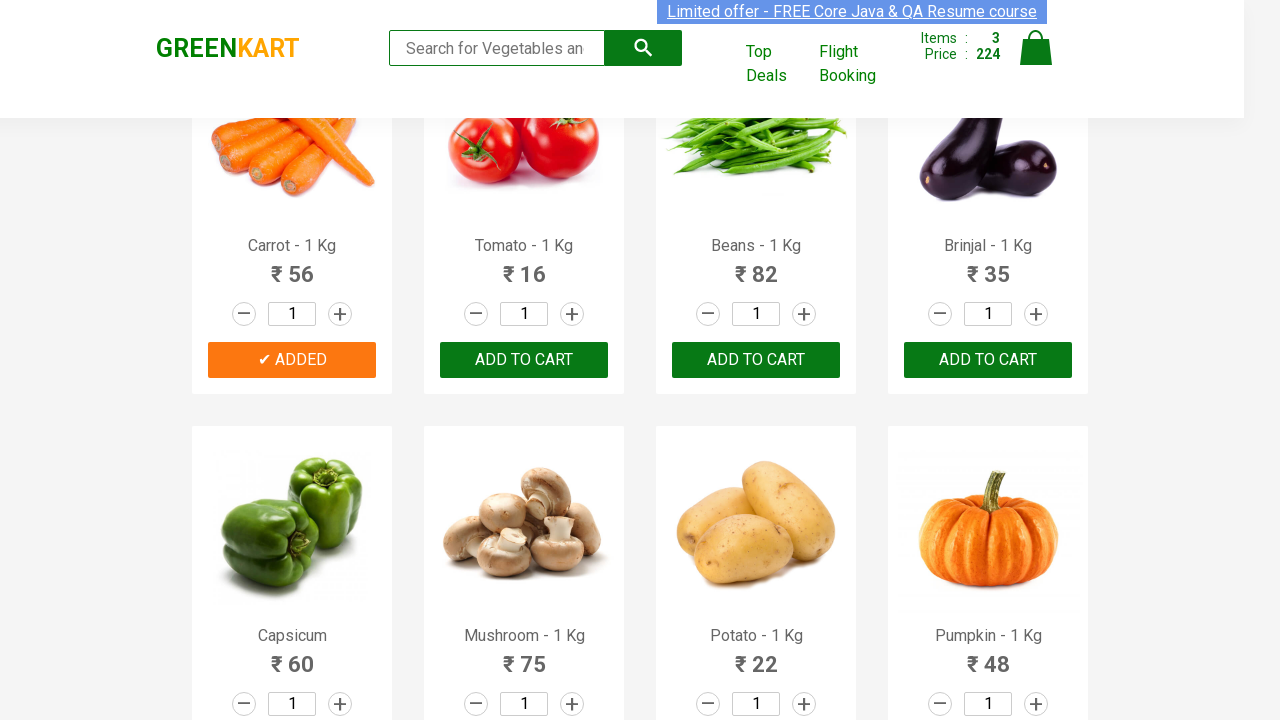

Extracted product name: Tomato
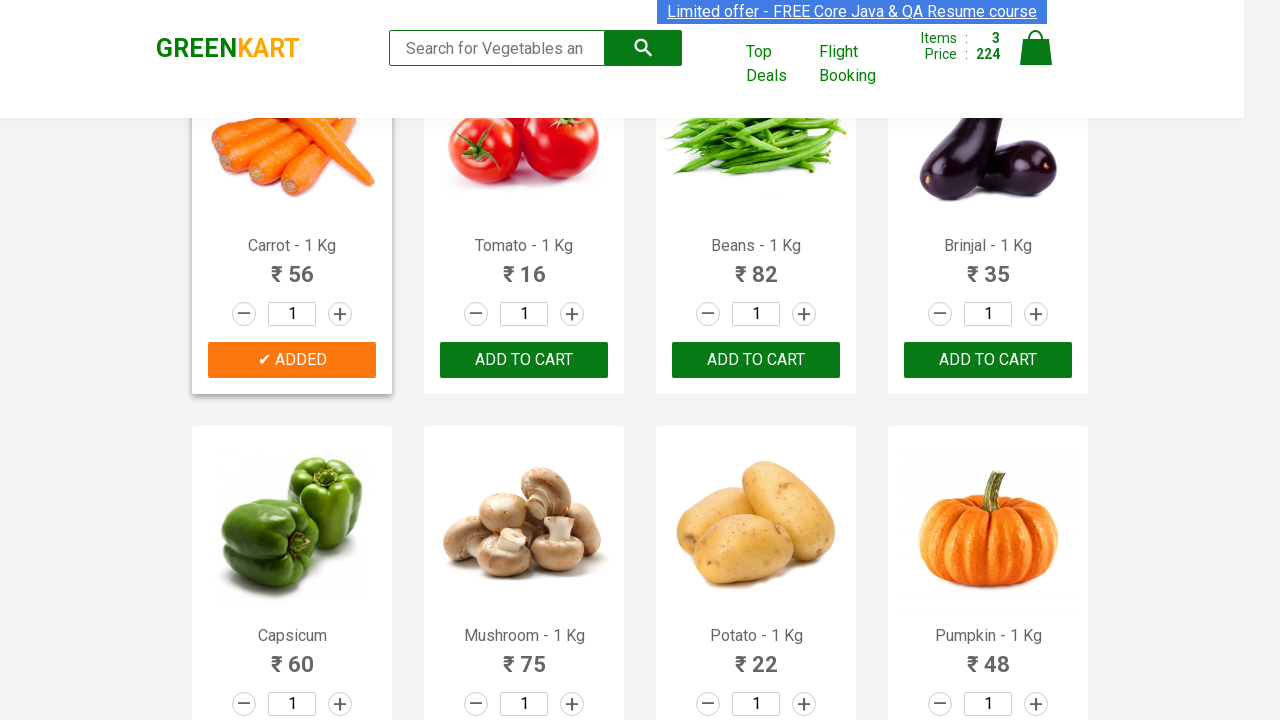

Extracted product name: Beans
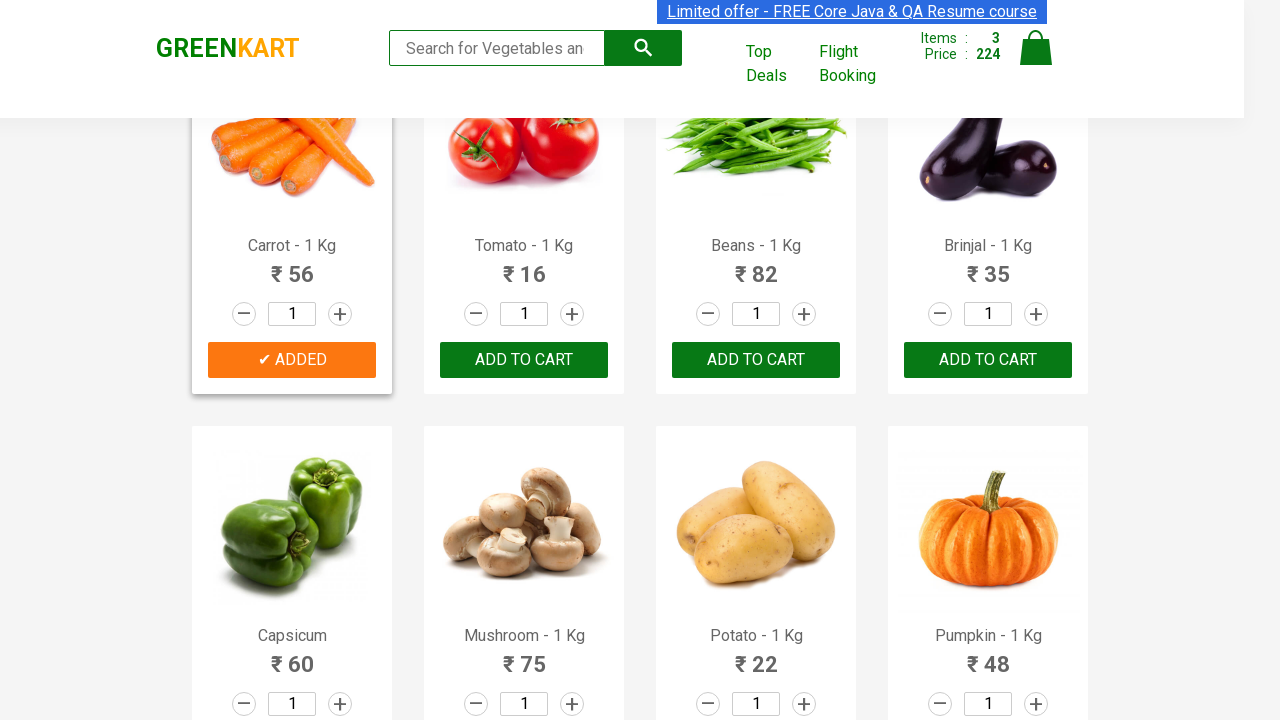

Extracted product name: Brinjal
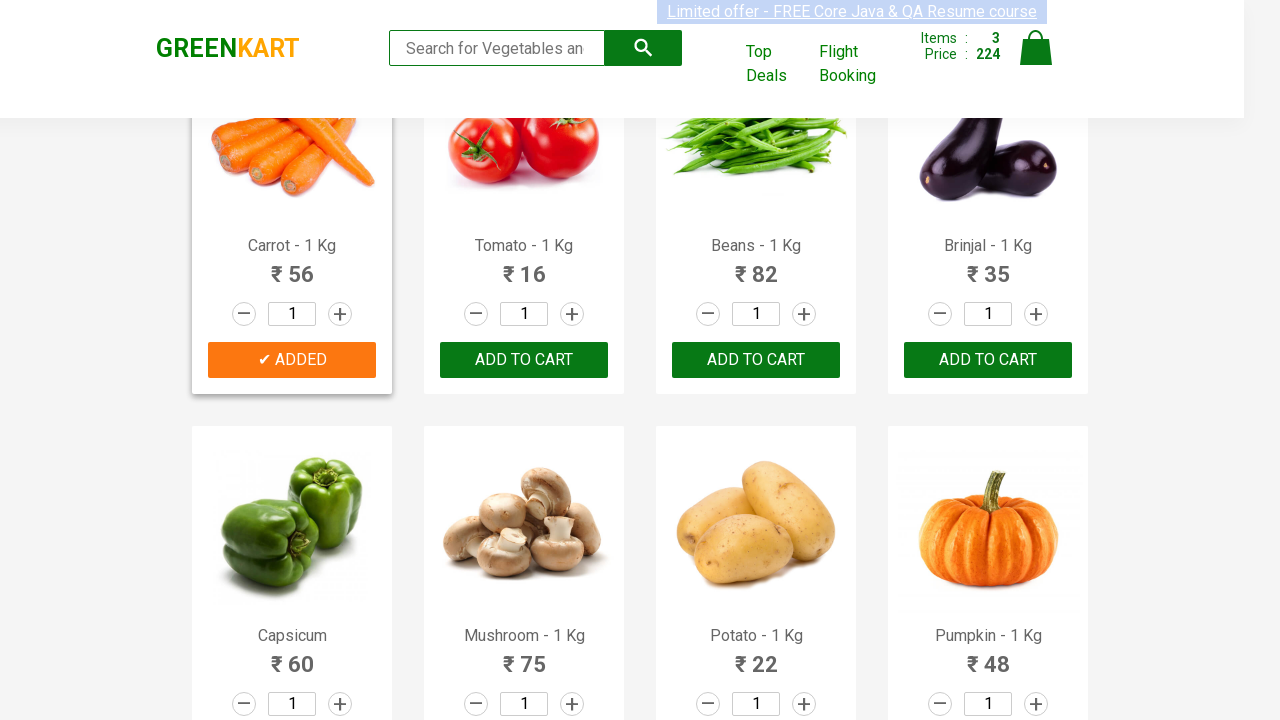

Extracted product name: Capsicum
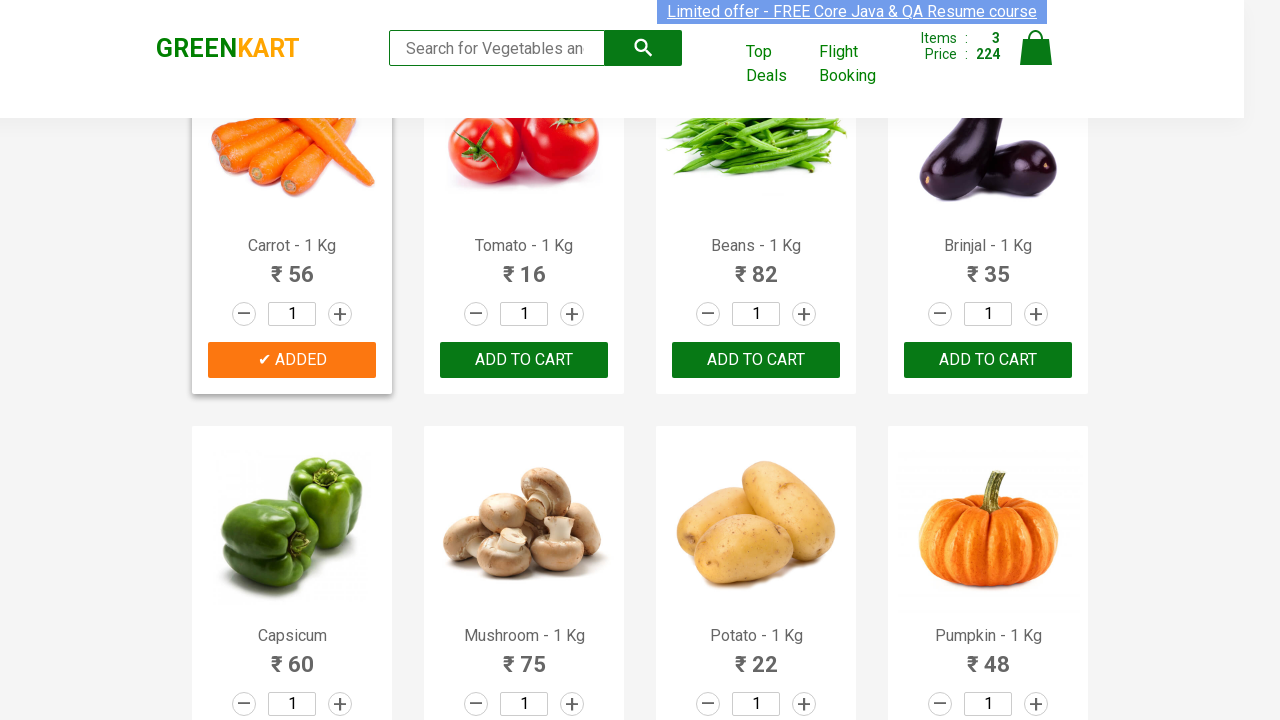

Extracted product name: Mushroom
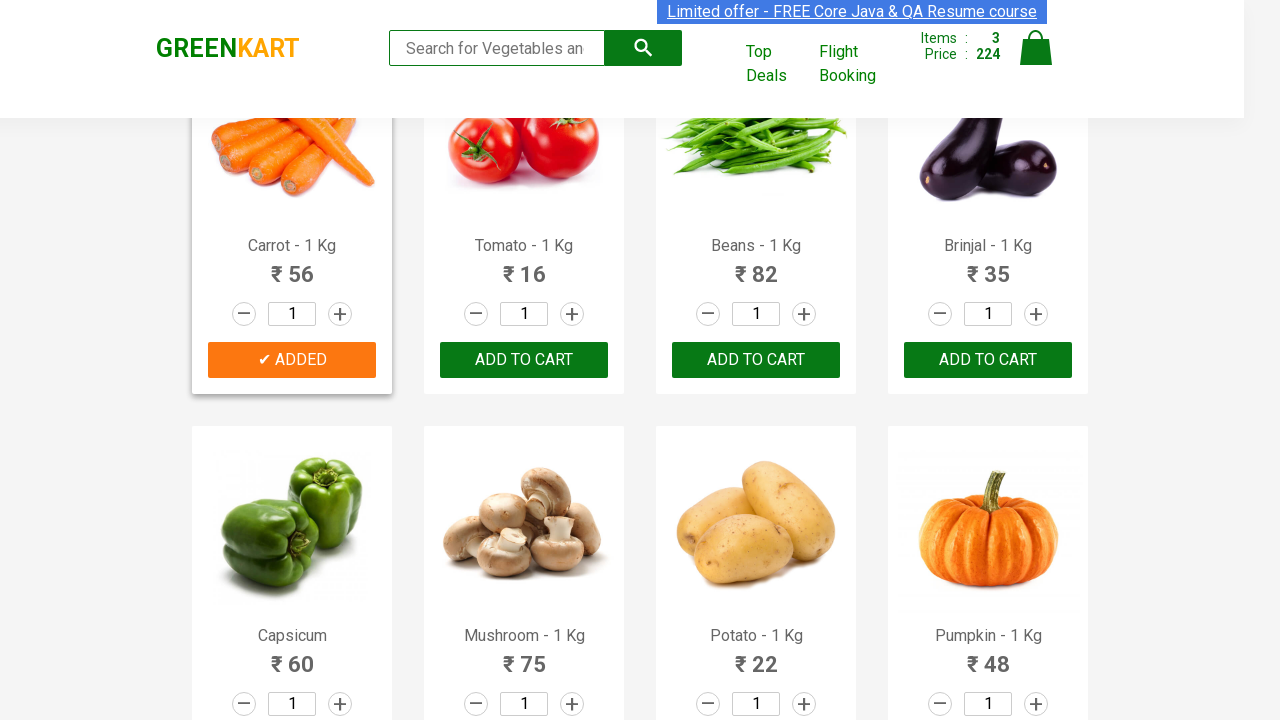

Extracted product name: Potato
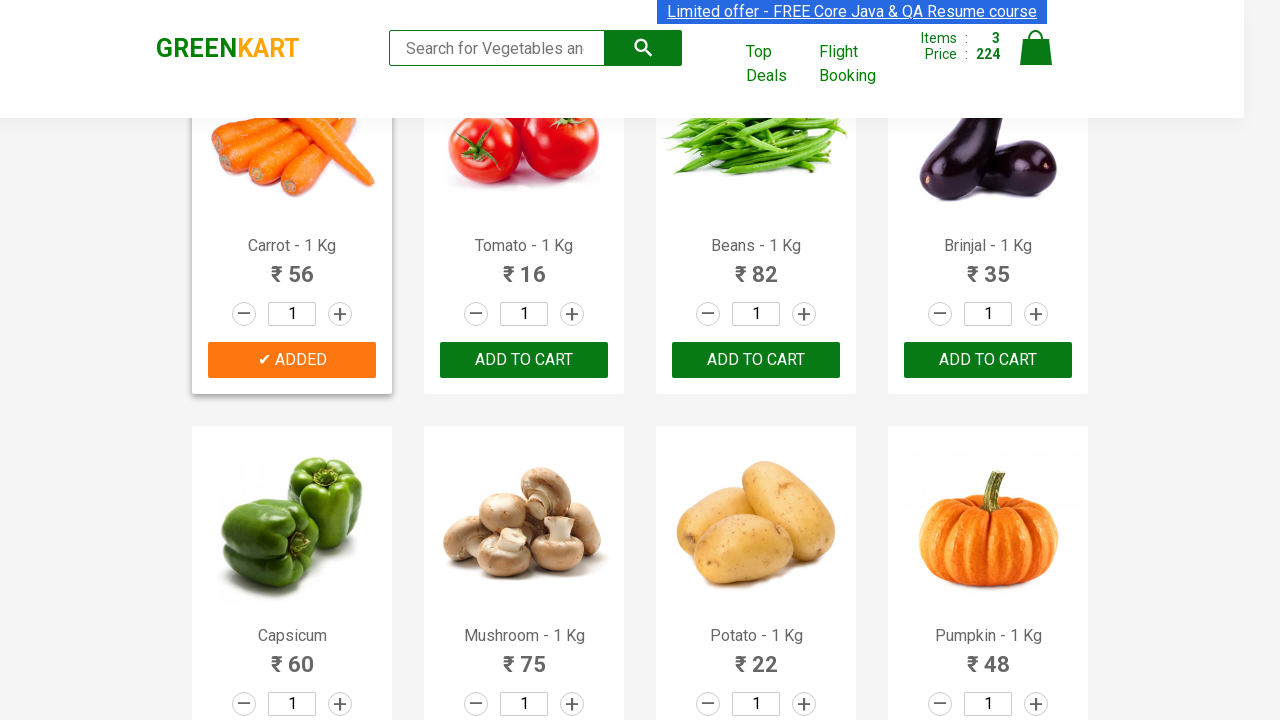

Clicked 'ADD TO CART' button for Potato at (292, 360) on xpath=//button[text()='ADD TO CART'] >> nth=10
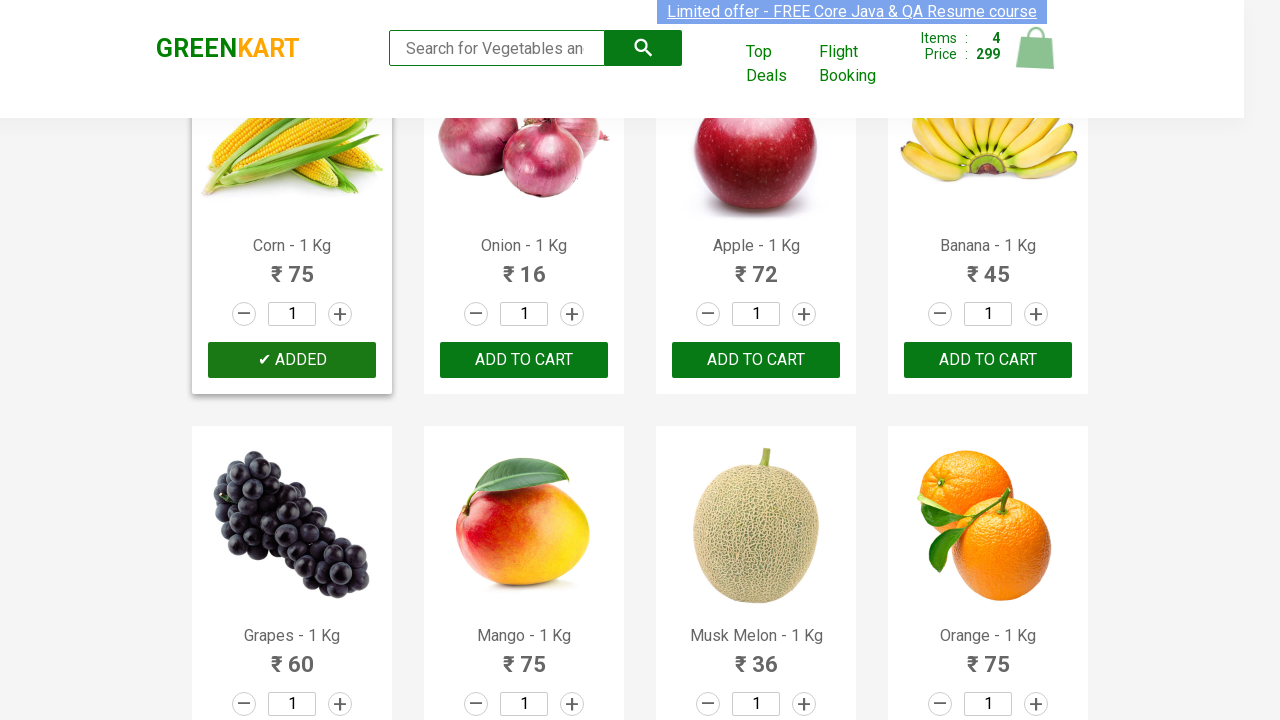

All 4 required items have been added to cart
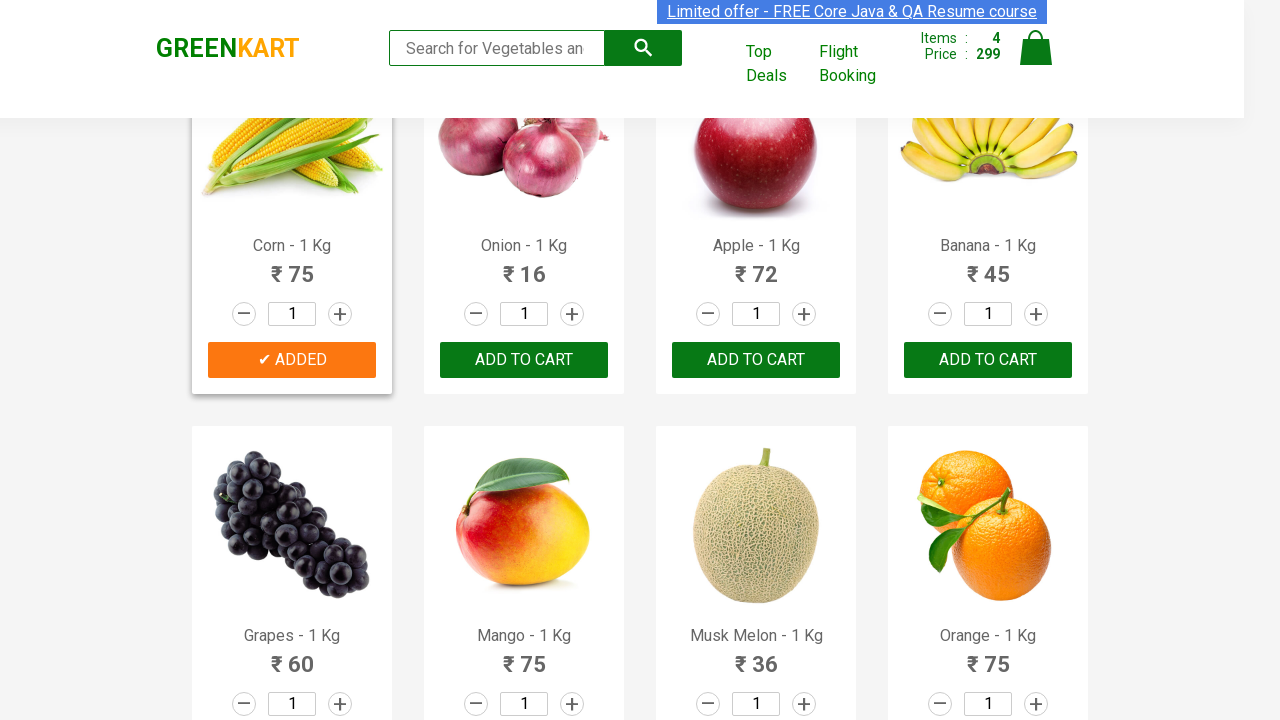

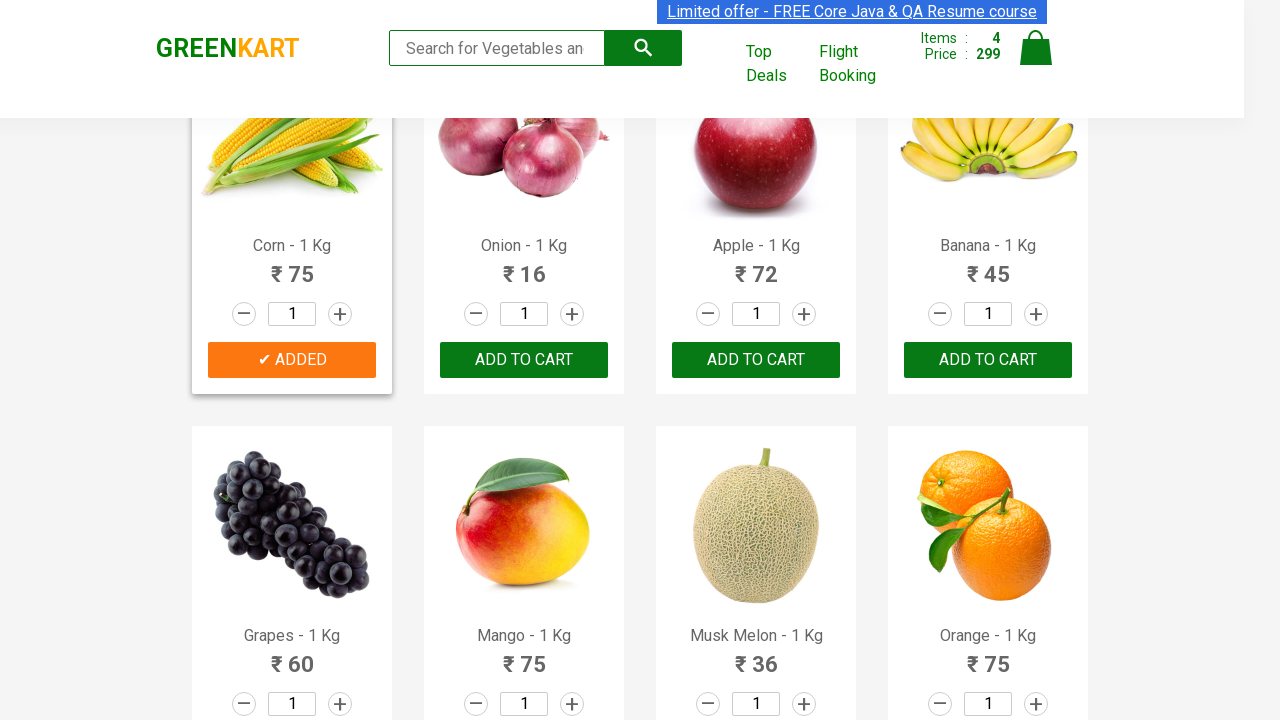